Verifies that the page title contains "CNMI" and "Public School System"

Starting URL: http://cnmipss.org

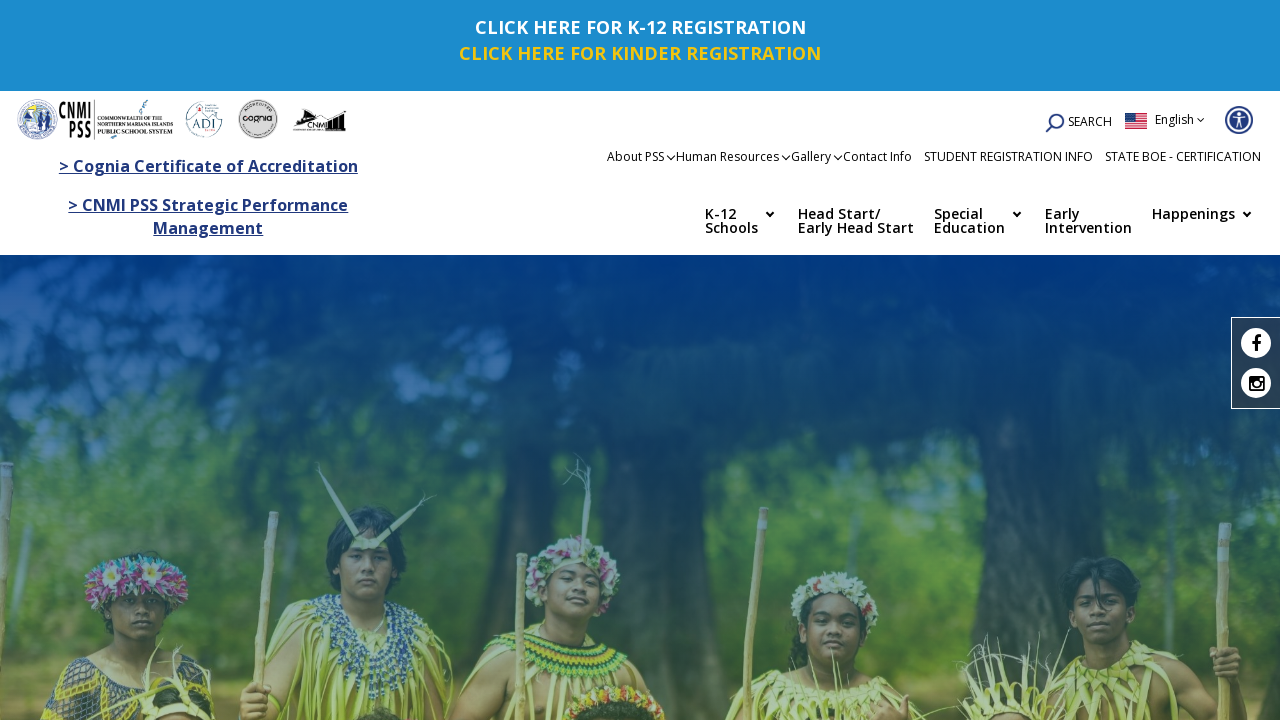

Waited for page to reach domcontentloaded state
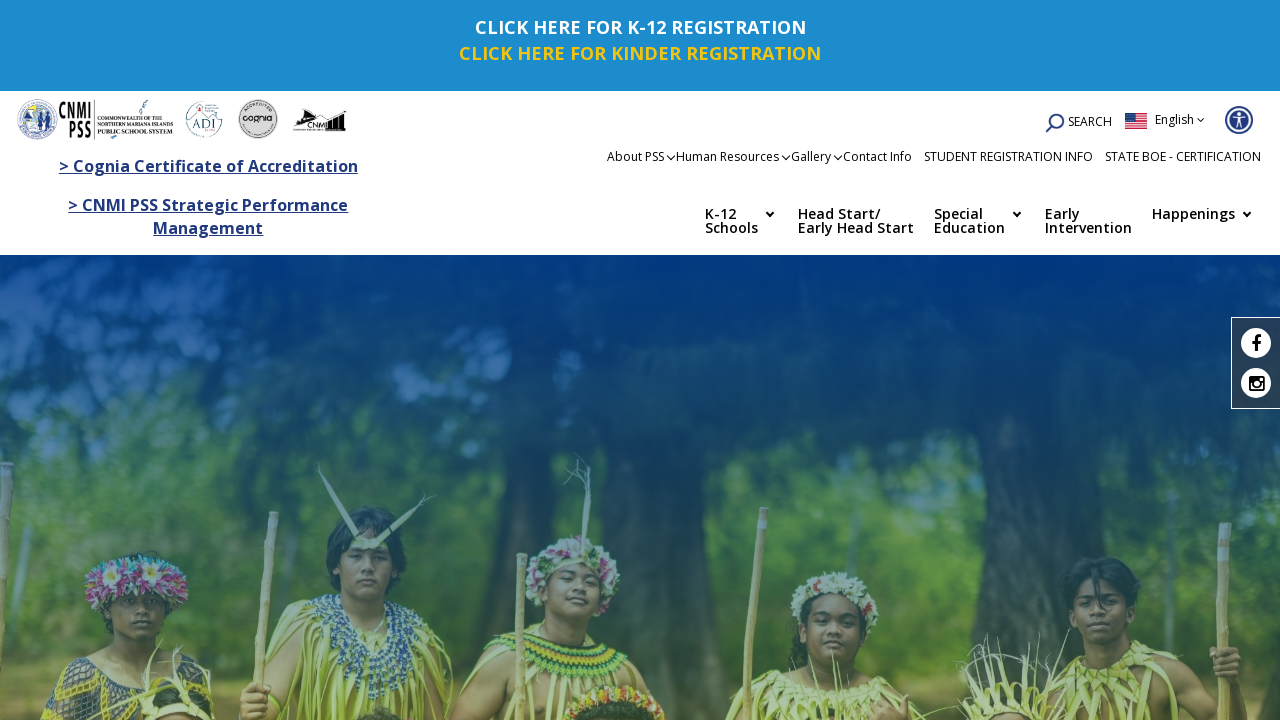

Retrieved page title
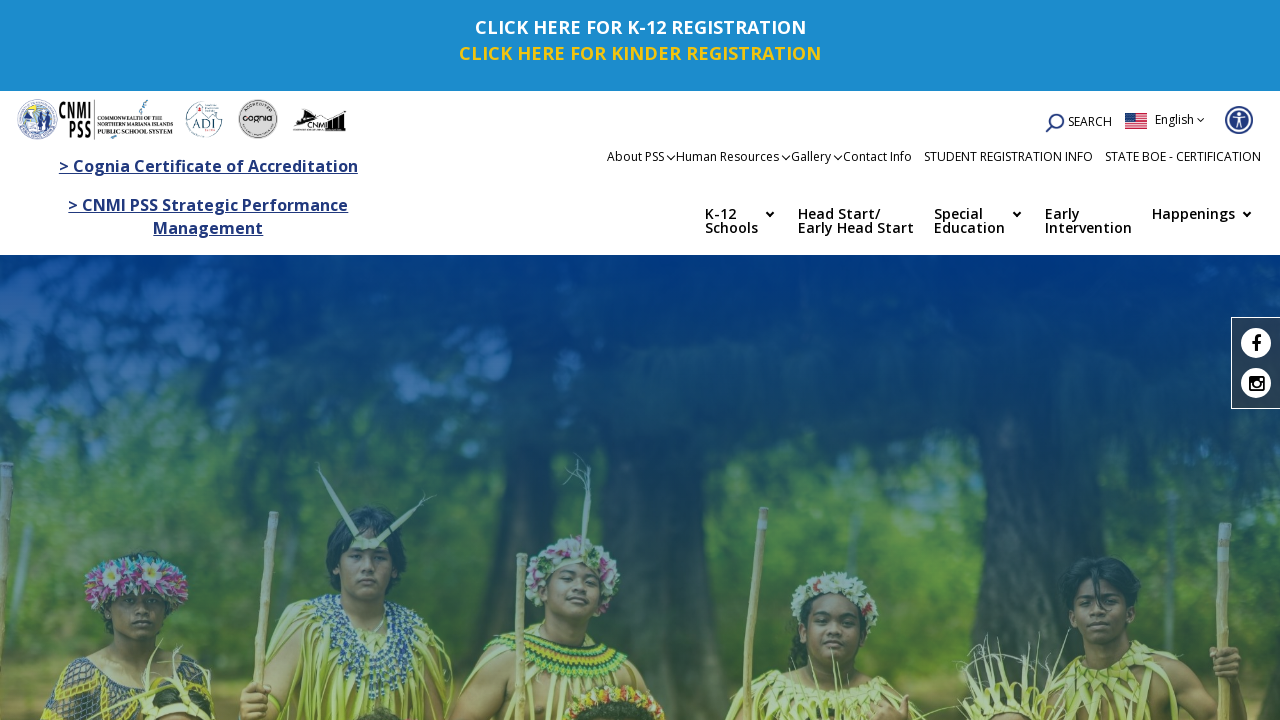

Verified that page title contains 'CNMI'
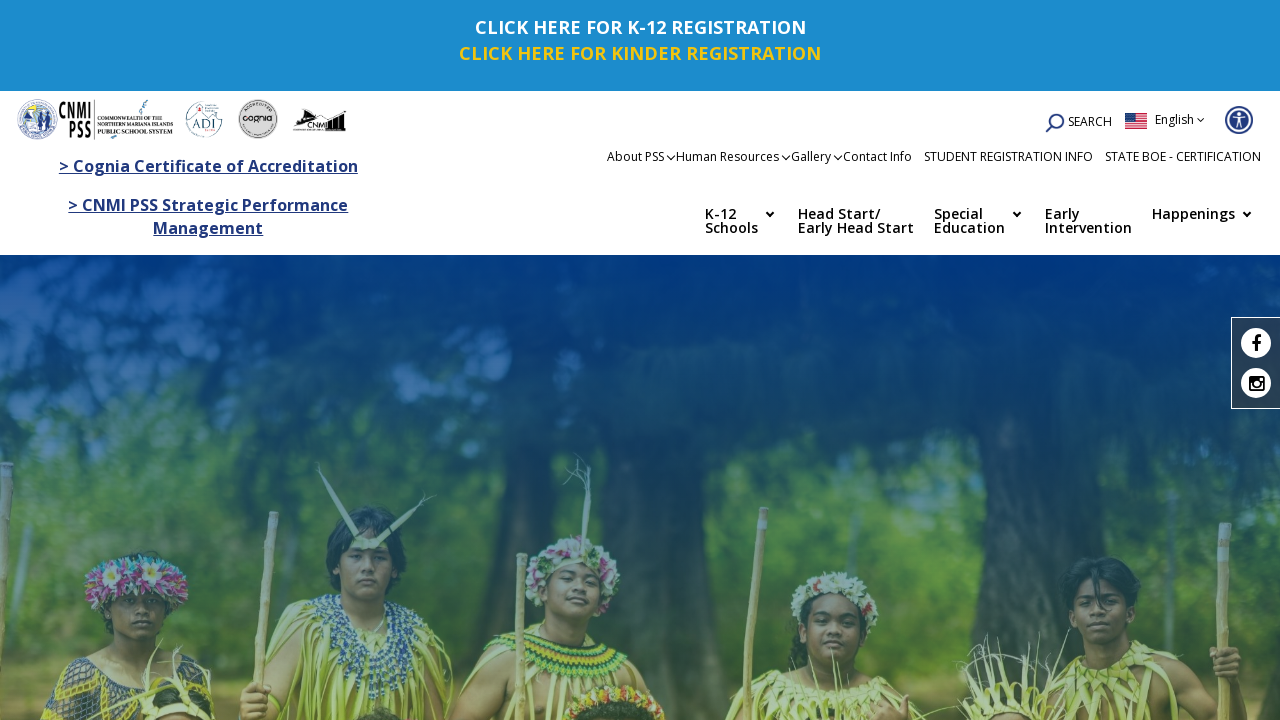

Verified that page title contains 'Public School System'
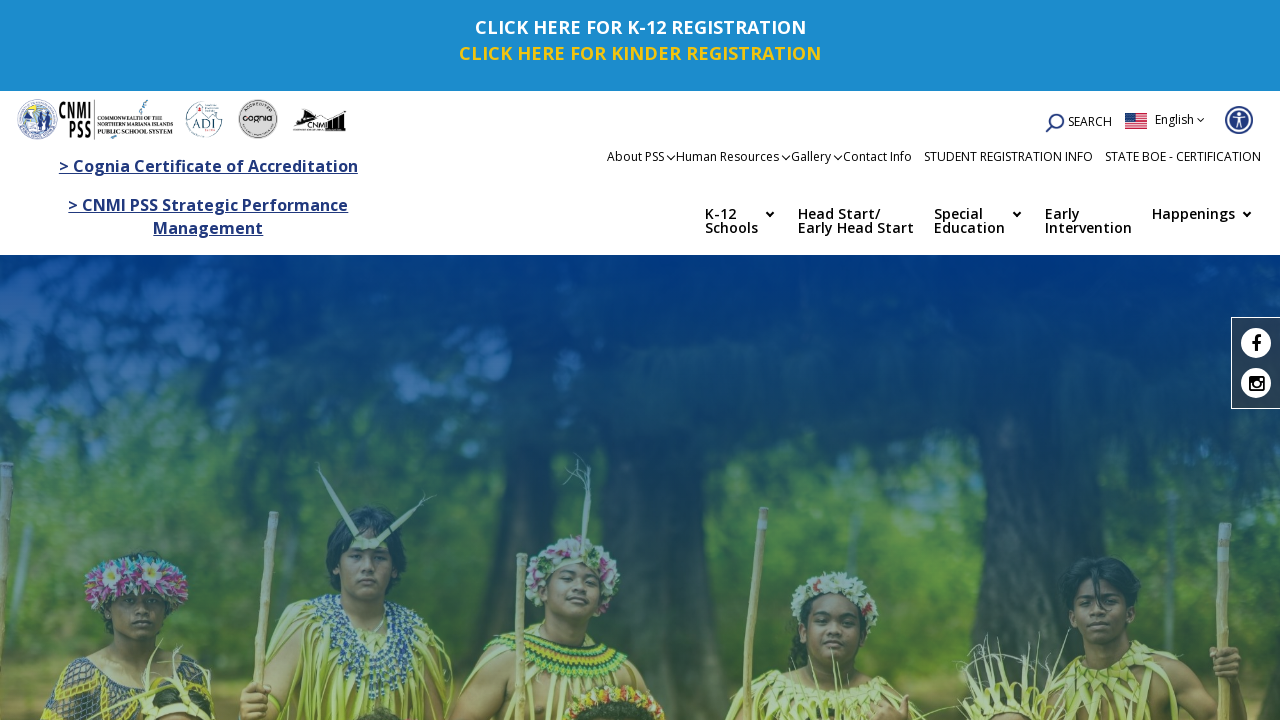

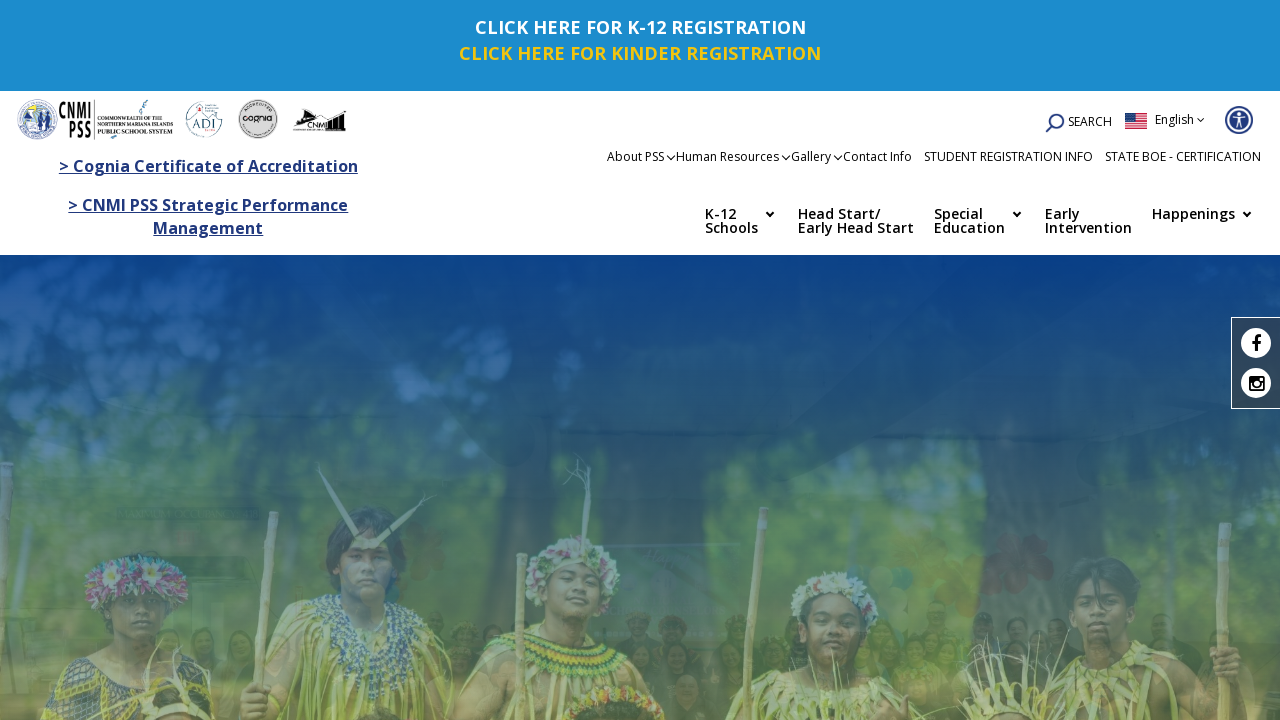